Tests form automation by extracting a value from an element's attribute, performing a mathematical calculation on it, filling the result into an input field, checking a checkbox, selecting a radio button, and submitting the form.

Starting URL: http://suninjuly.github.io/get_attribute.html

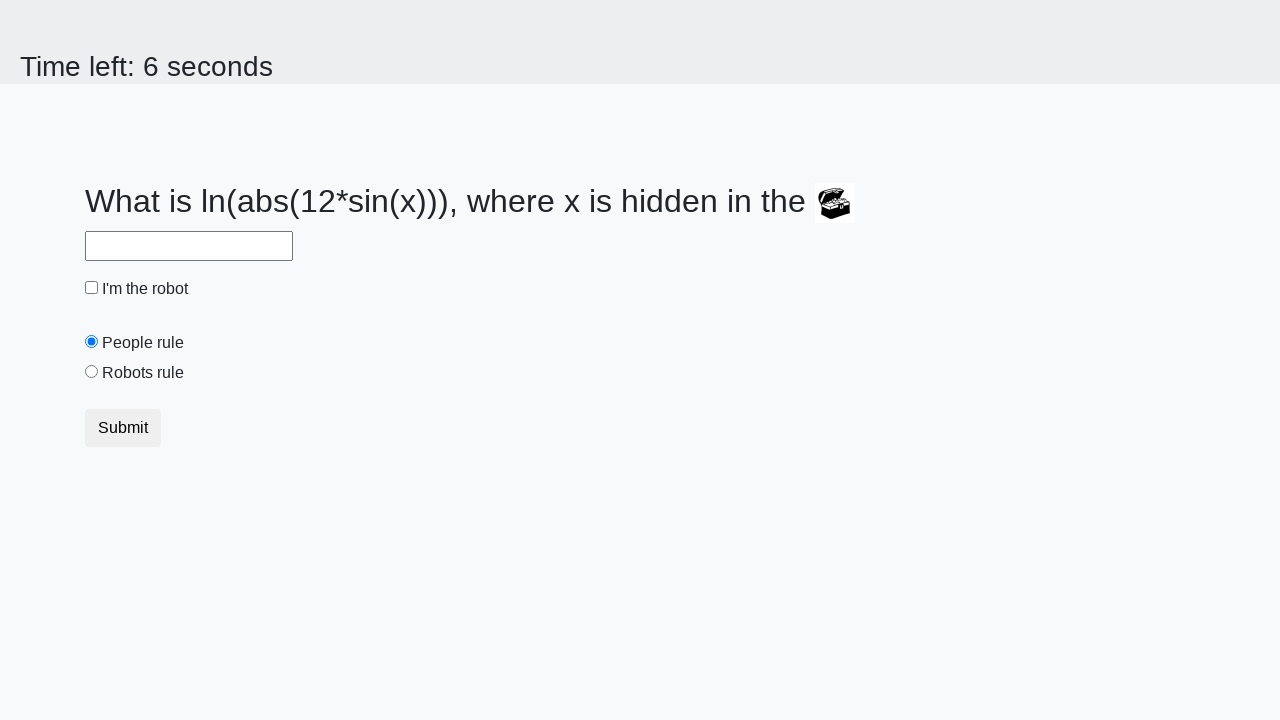

Located the treasure element
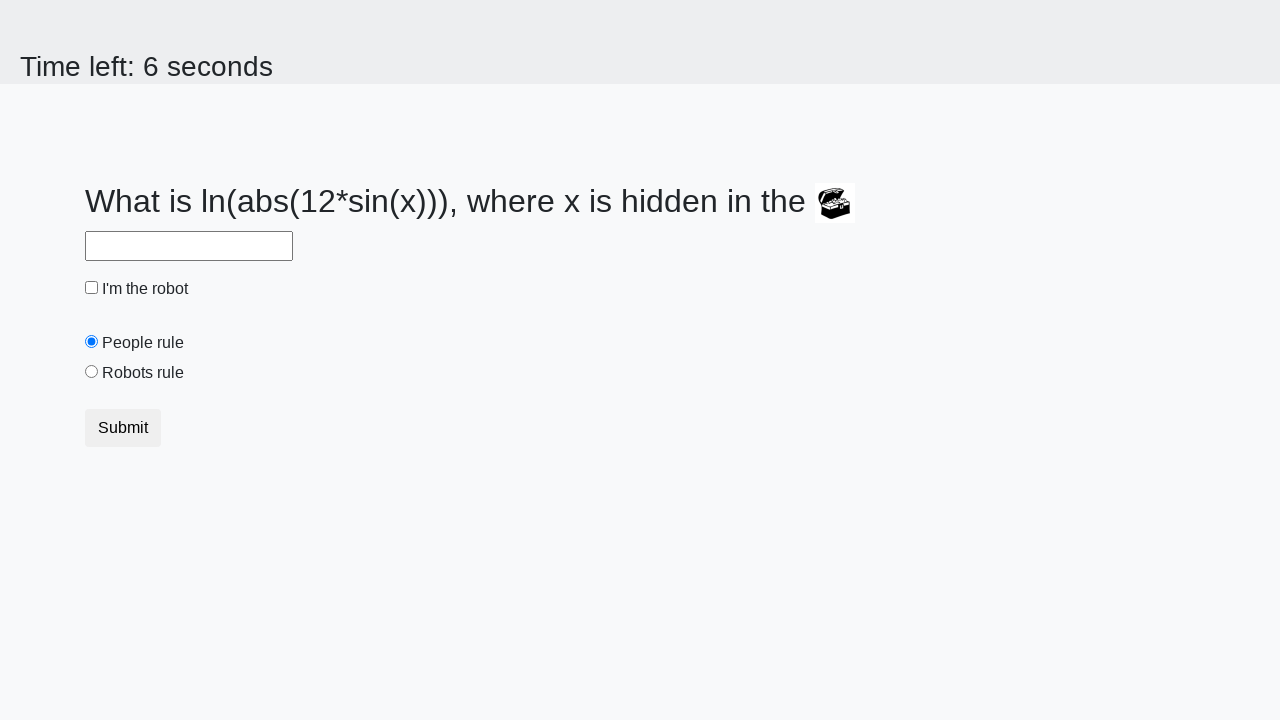

Extracted 'valuex' attribute from treasure element
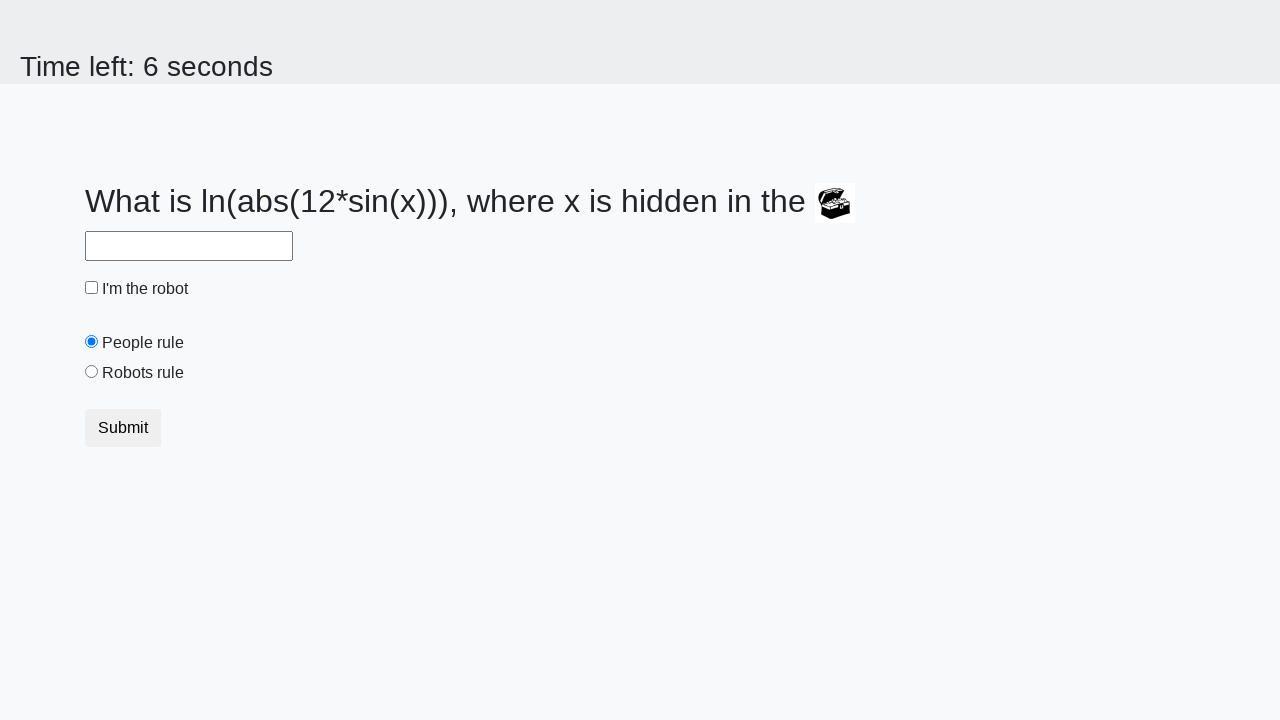

Calculated mathematical result from extracted value
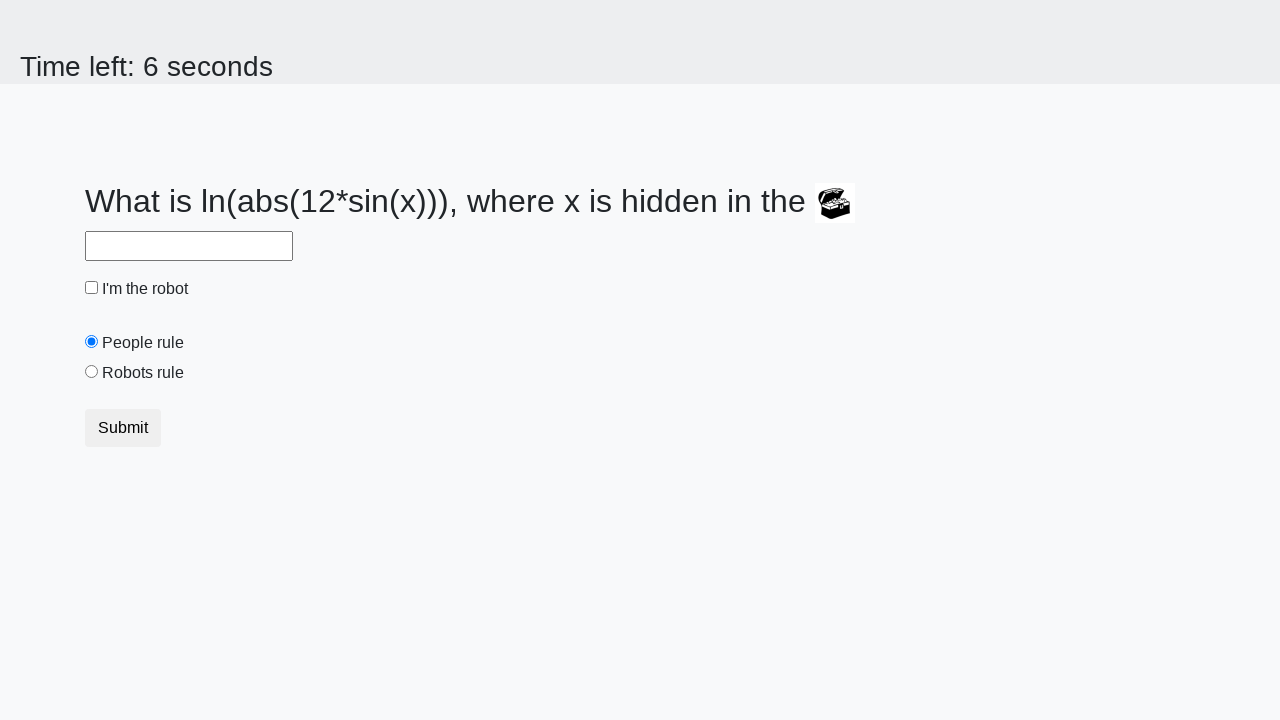

Filled answer field with calculated result on #answer
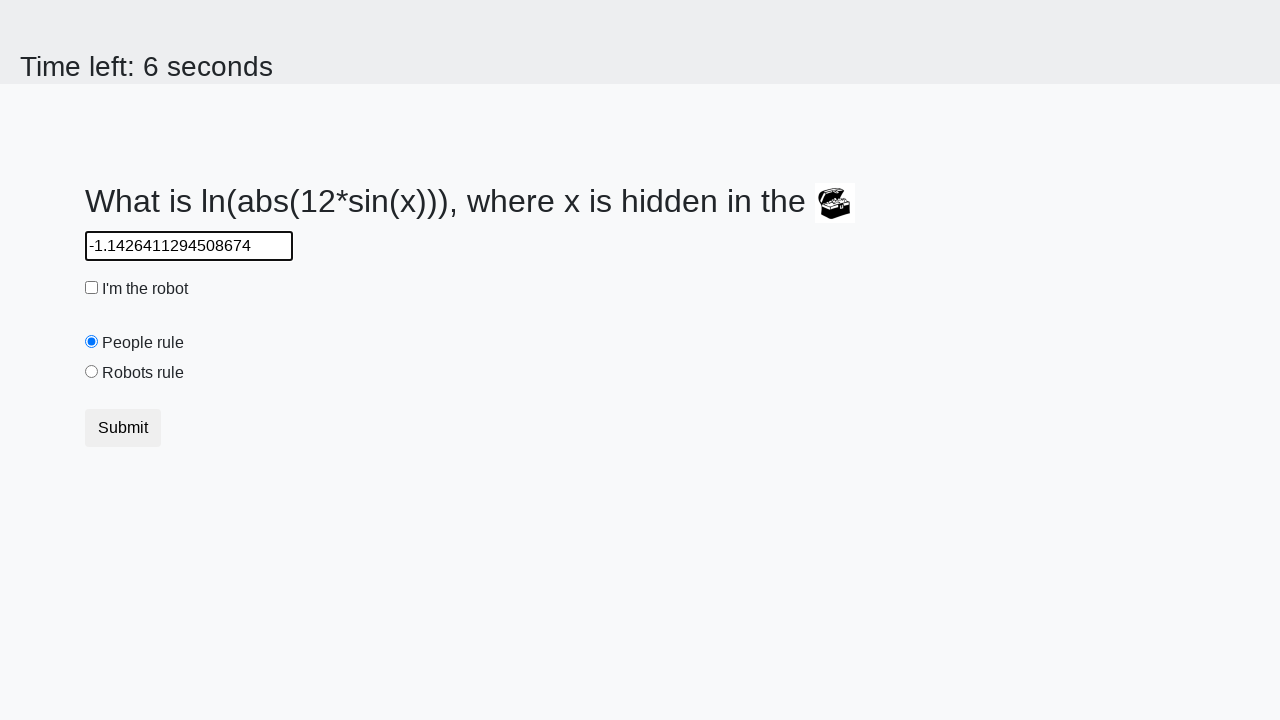

Checked the robot checkbox at (92, 288) on #robotCheckbox
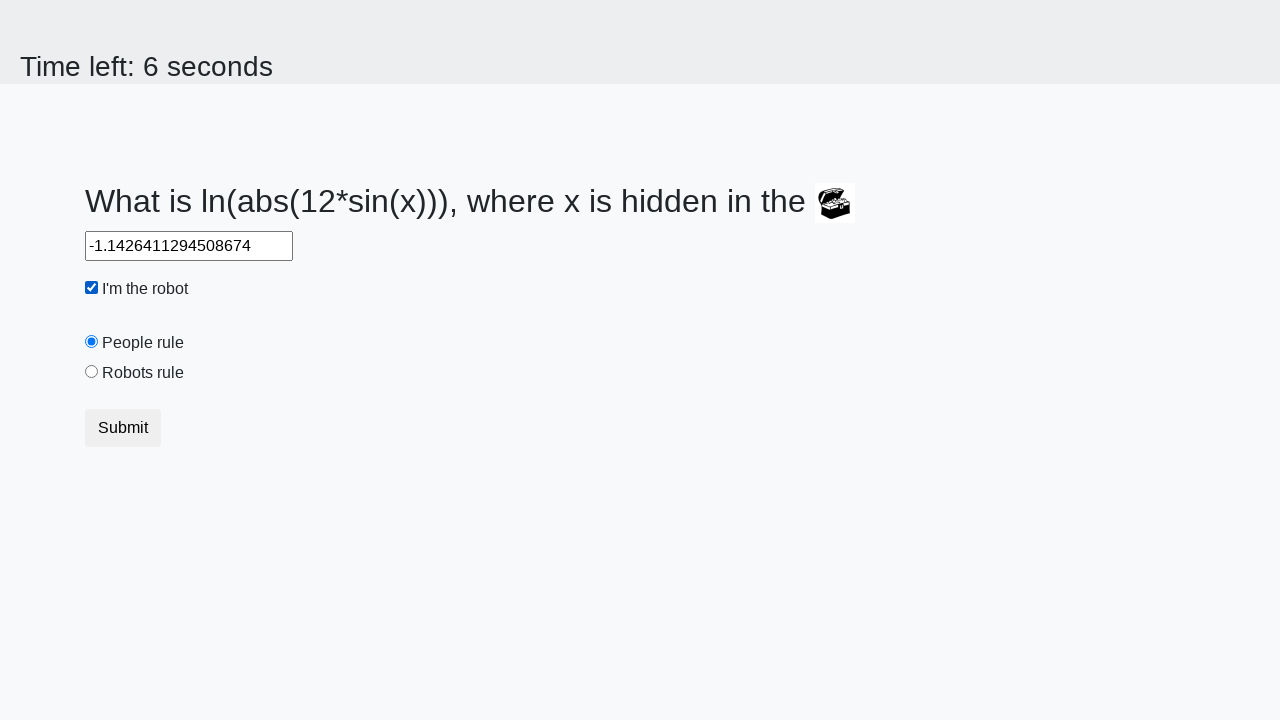

Selected the 'robots rule' radio button at (92, 372) on #robotsRule
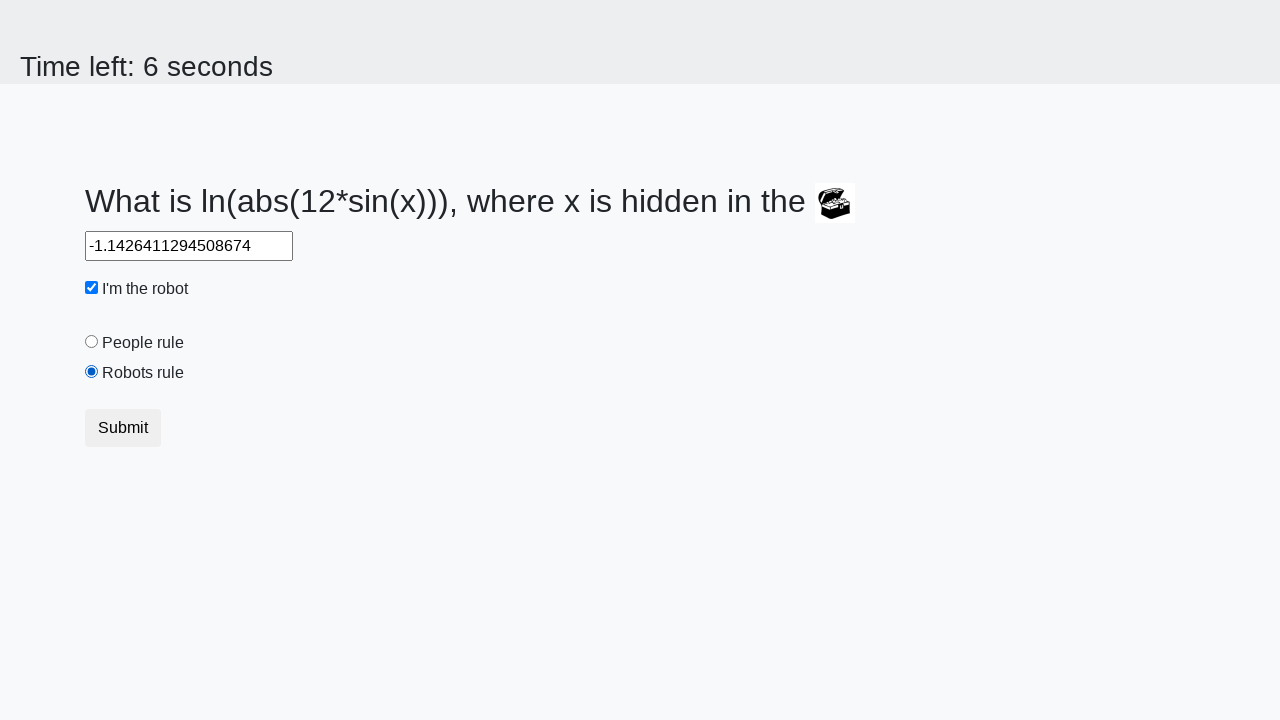

Clicked submit button to submit the form at (123, 428) on .btn-default
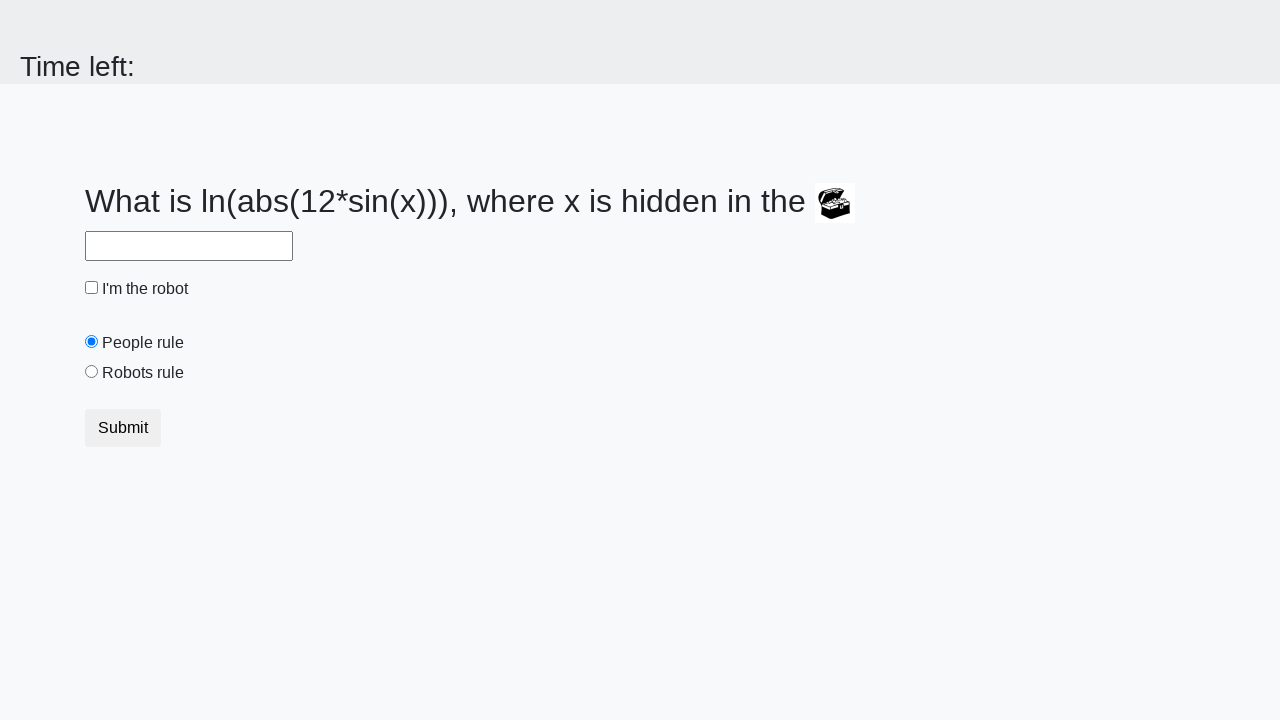

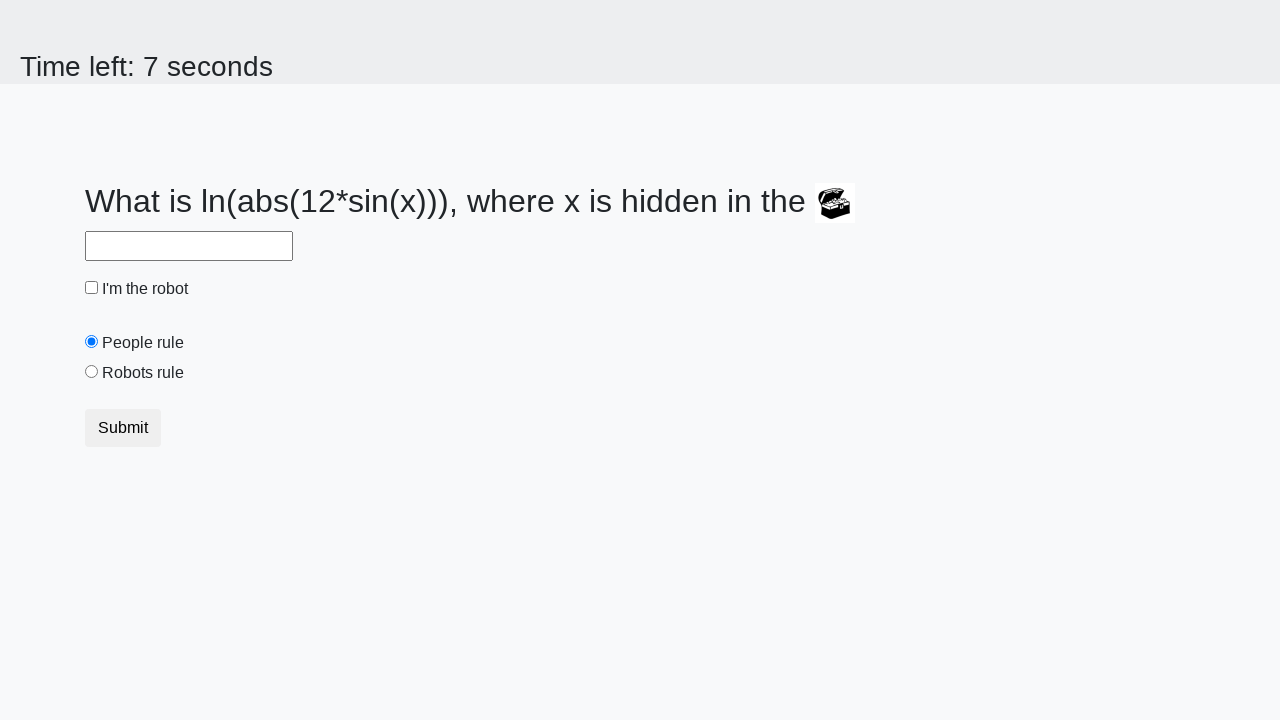